Tests the bus search autocomplete functionality on Goibibo by typing a letter in the source field and selecting a specific city from the dropdown suggestions

Starting URL: https://www.goibibo.com/bus/

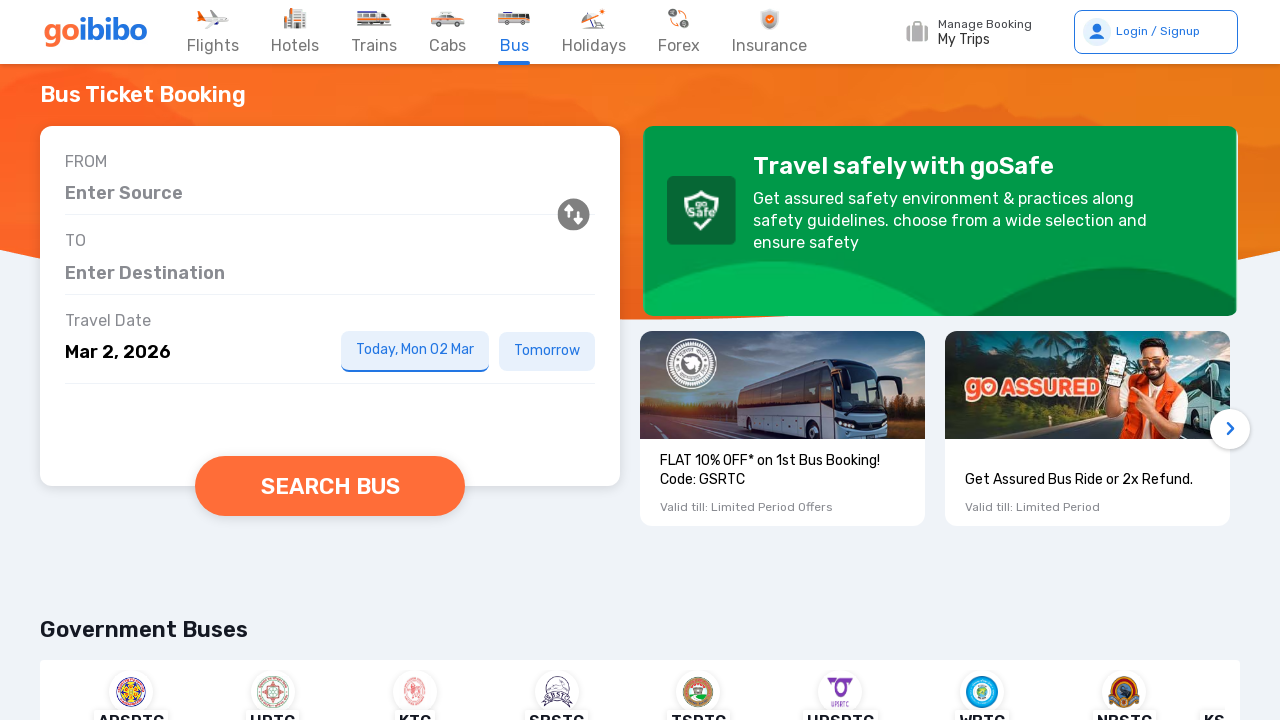

Typed 'B' in the bus source/from search field on input[name='autosuggestBusSRPSrcHomeName']
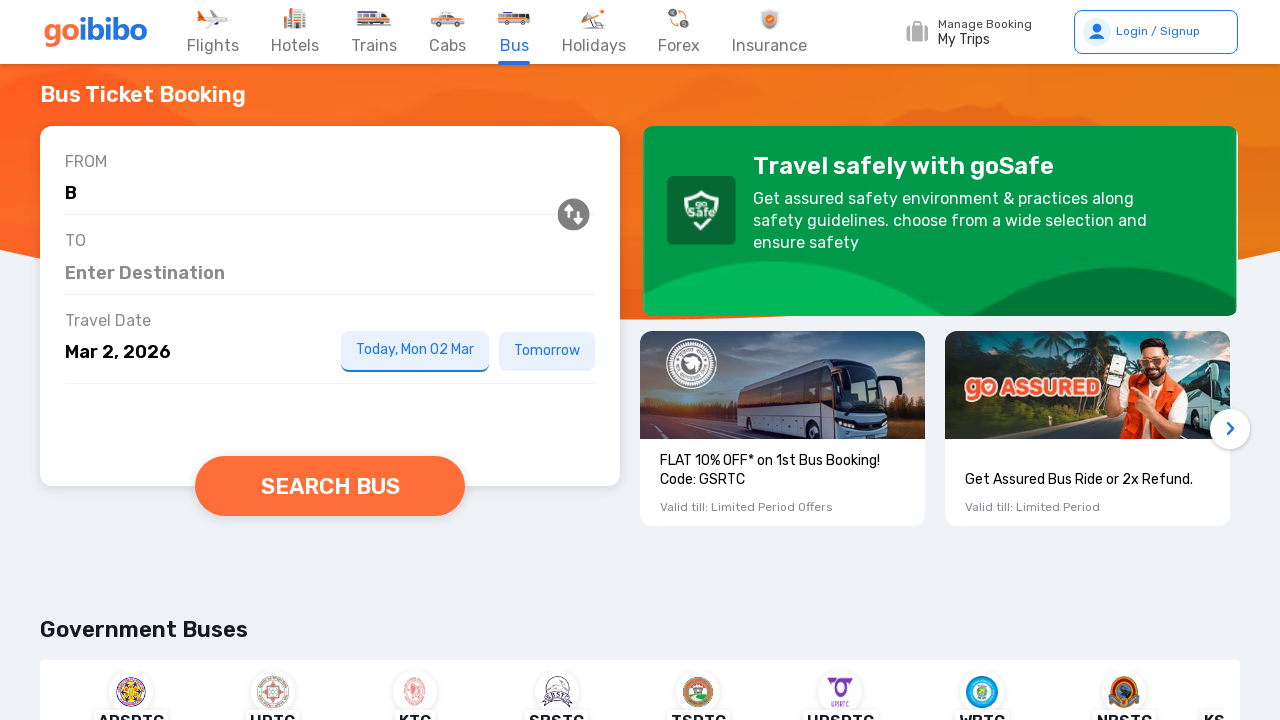

Autocomplete suggestions dropdown appeared
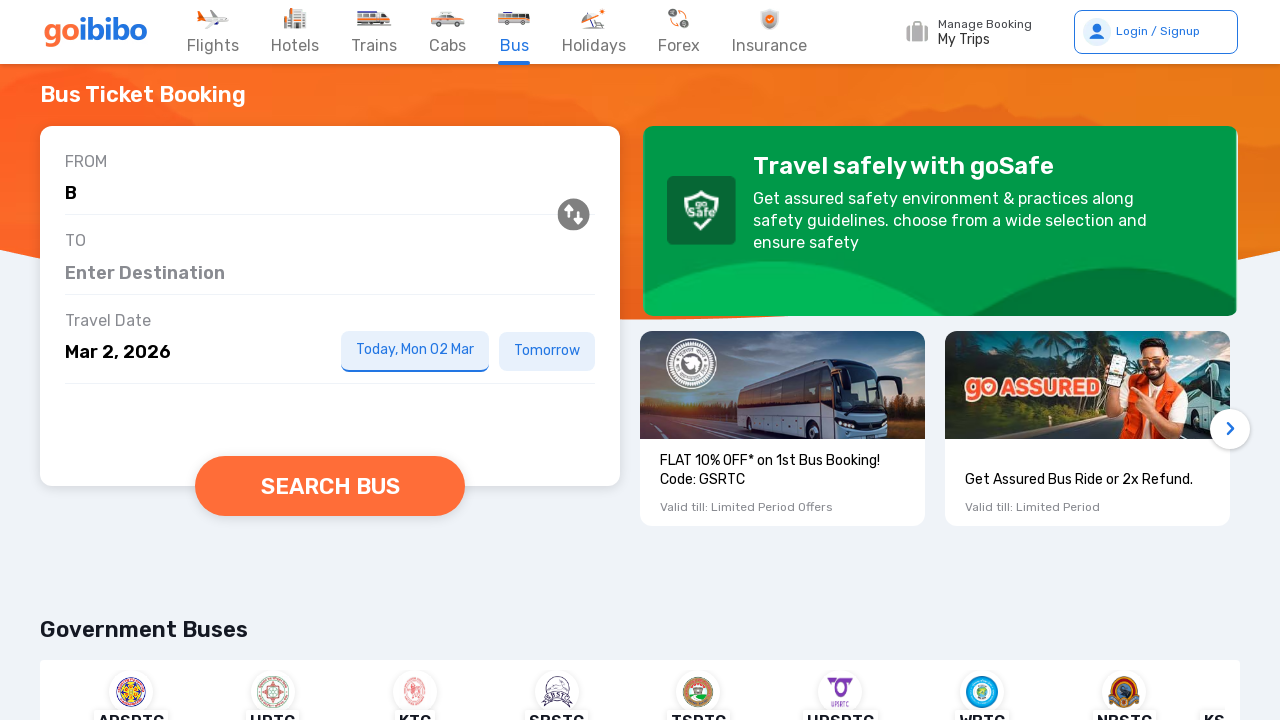

Selected 'Patna, Bihar' from the autocomplete suggestions at (132, 506) on li span:has-text('Patna, Bihar')
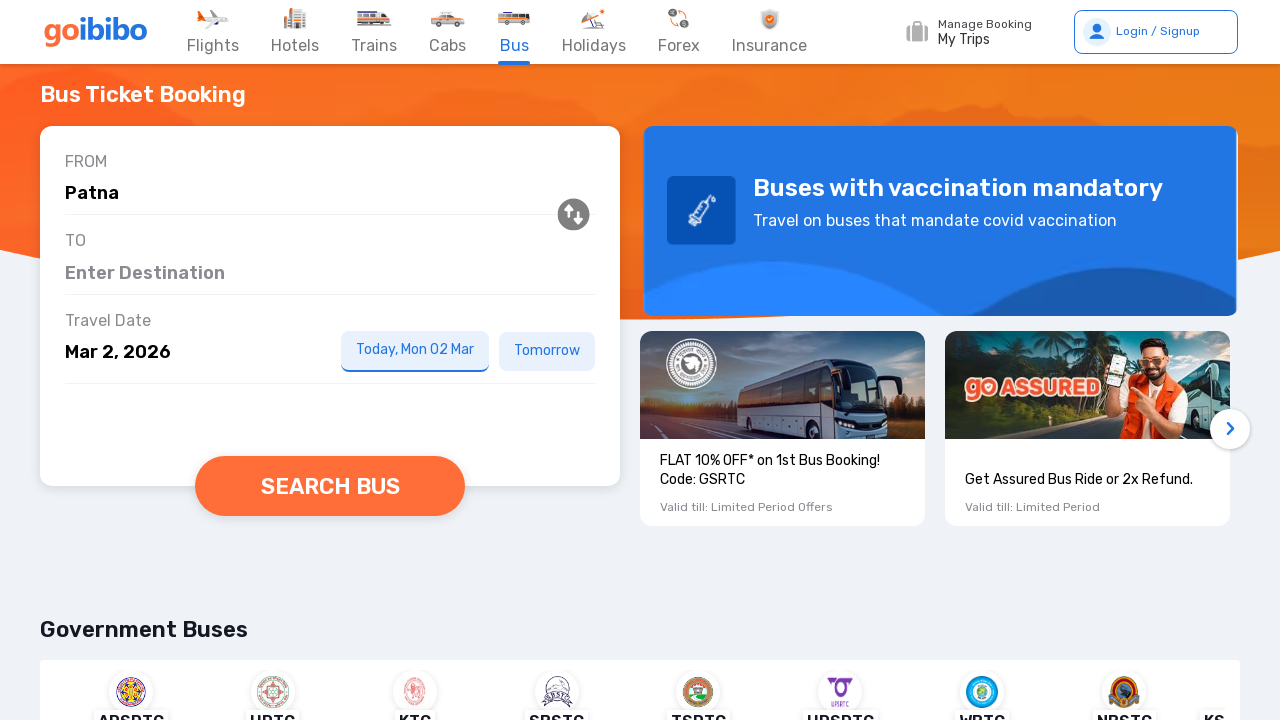

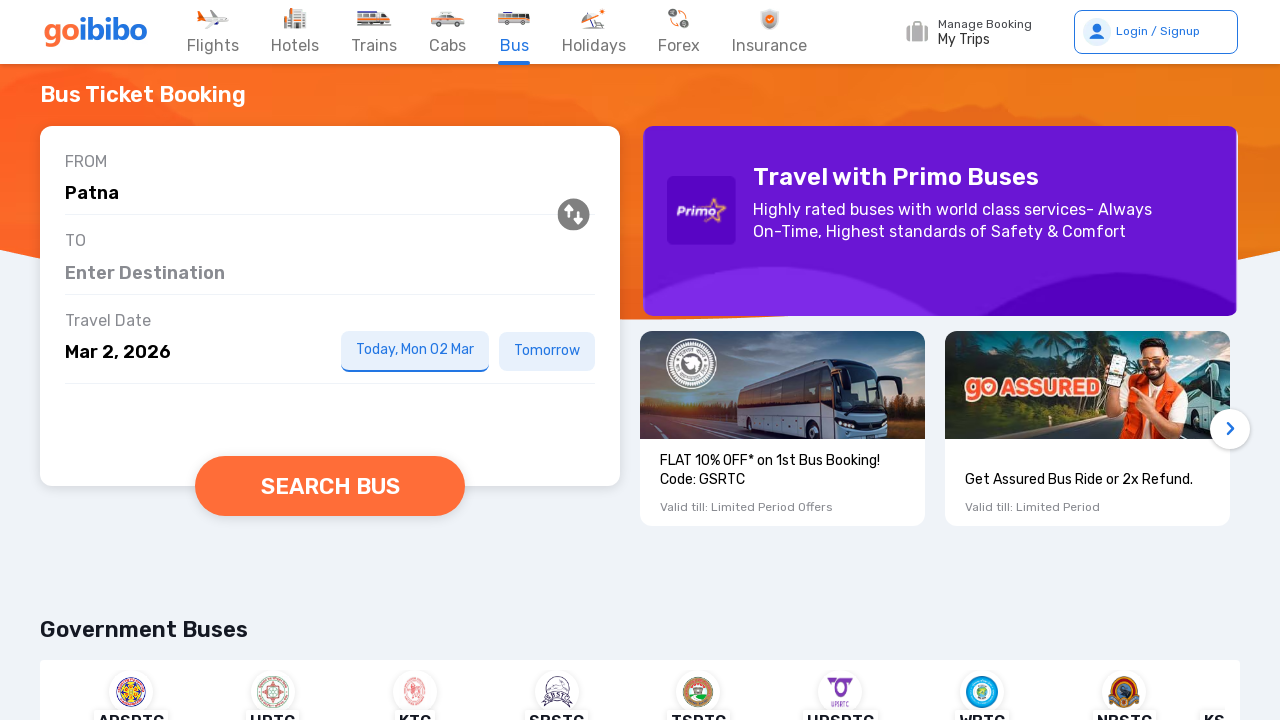